Tests that accessing a protected URL without login redirects to the login page

Starting URL: https://opensource-demo.orangehrmlive.com/web/index.php/dashboard/index

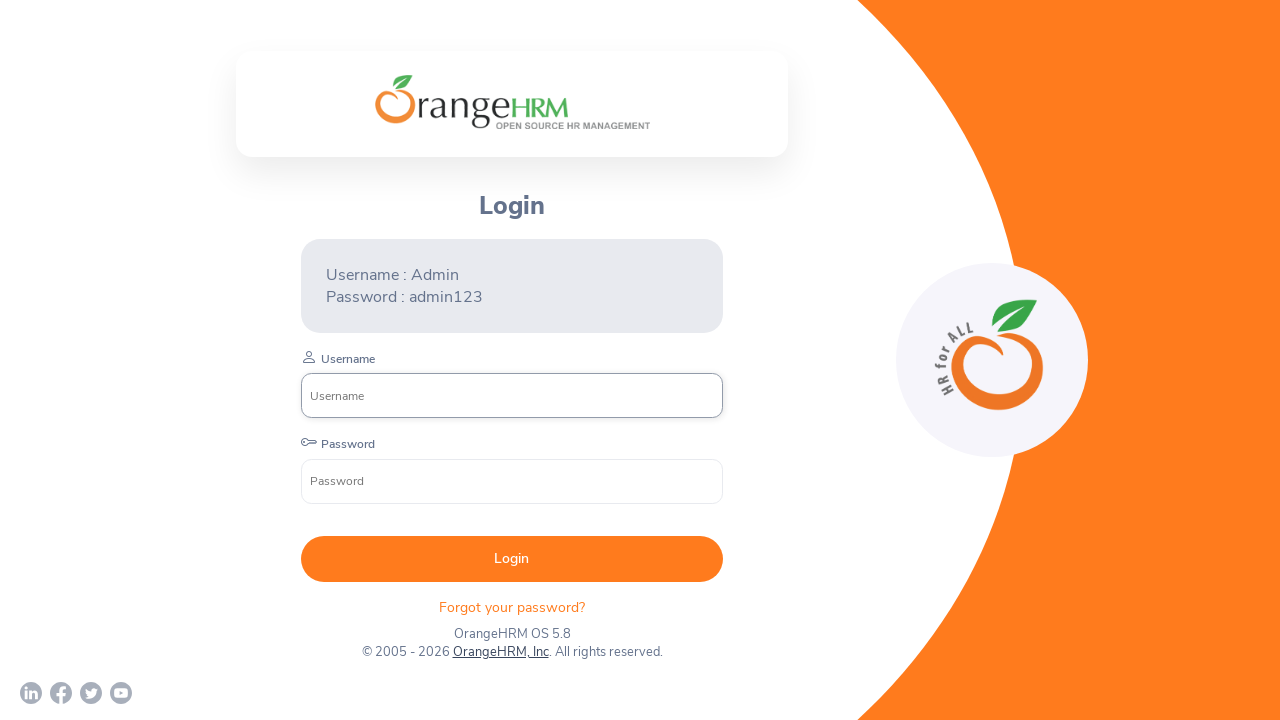

Protected URL redirected to login page
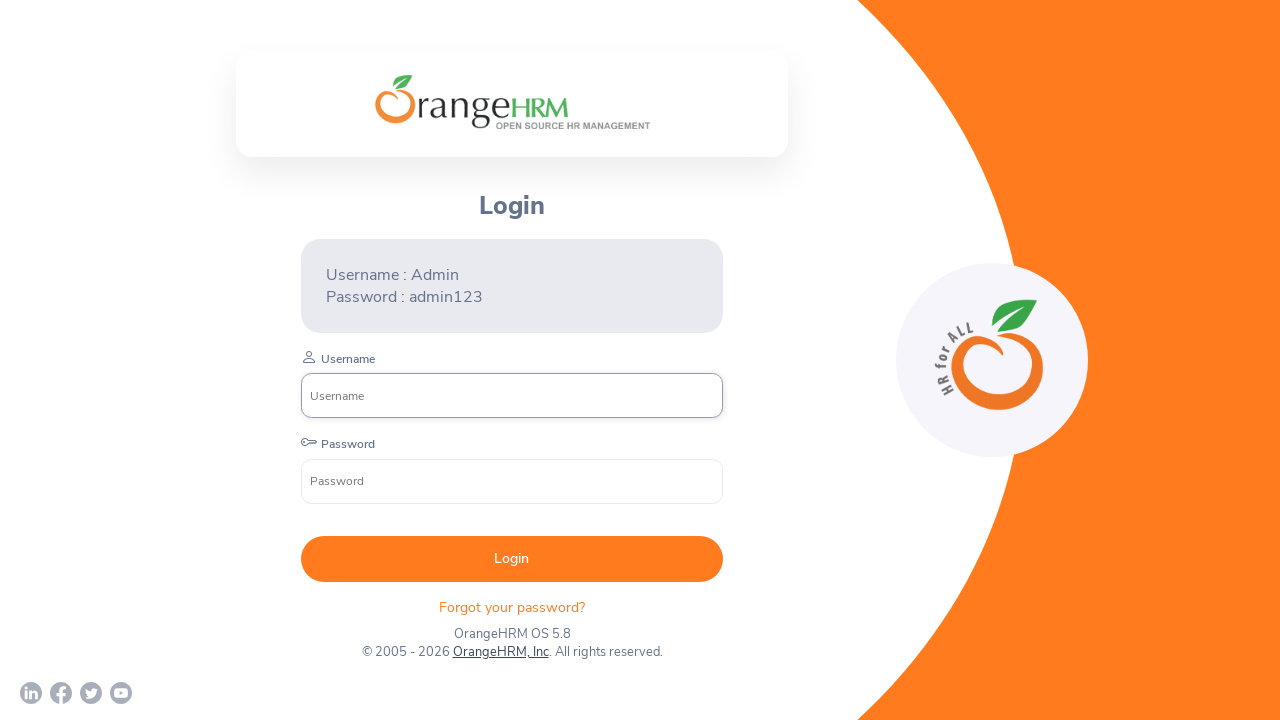

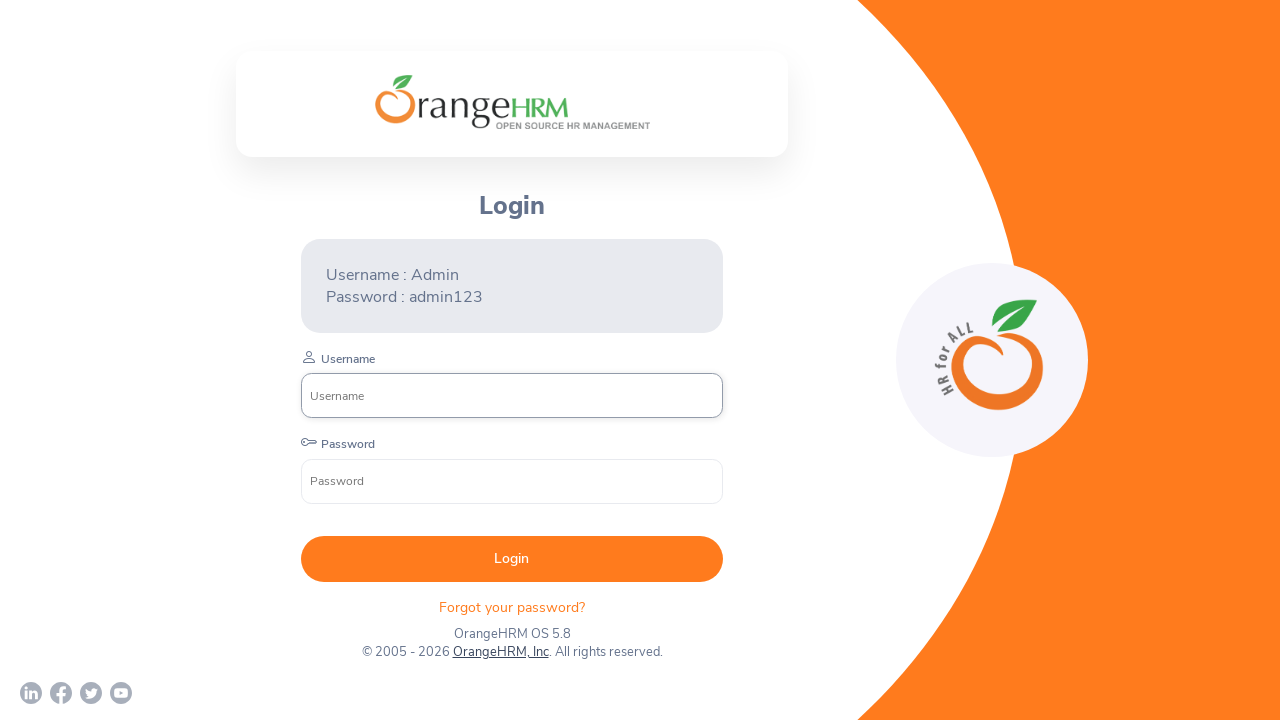